Tests iframe interaction by locating an iframe, clicking a lifetime access link within it, and verifying the displayed count value

Starting URL: https://rahulshettyacademy.com/AutomationPractice/

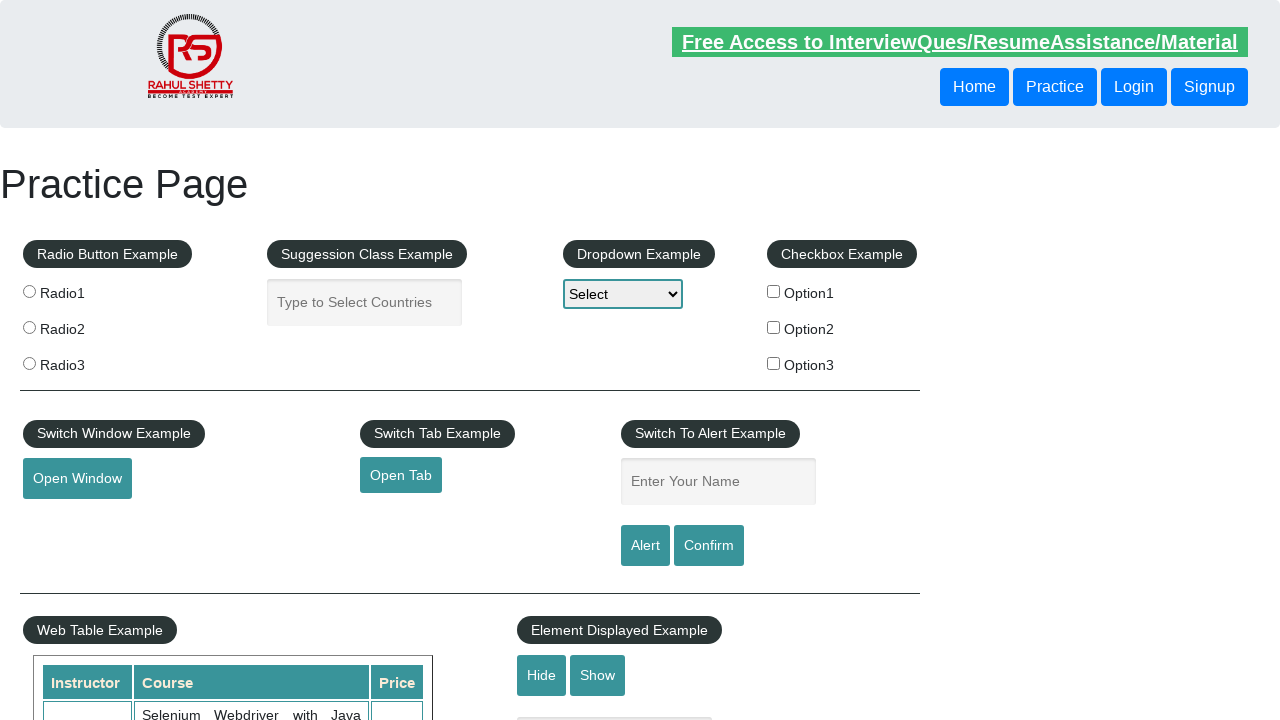

Located iframe with id 'courses-iframe'
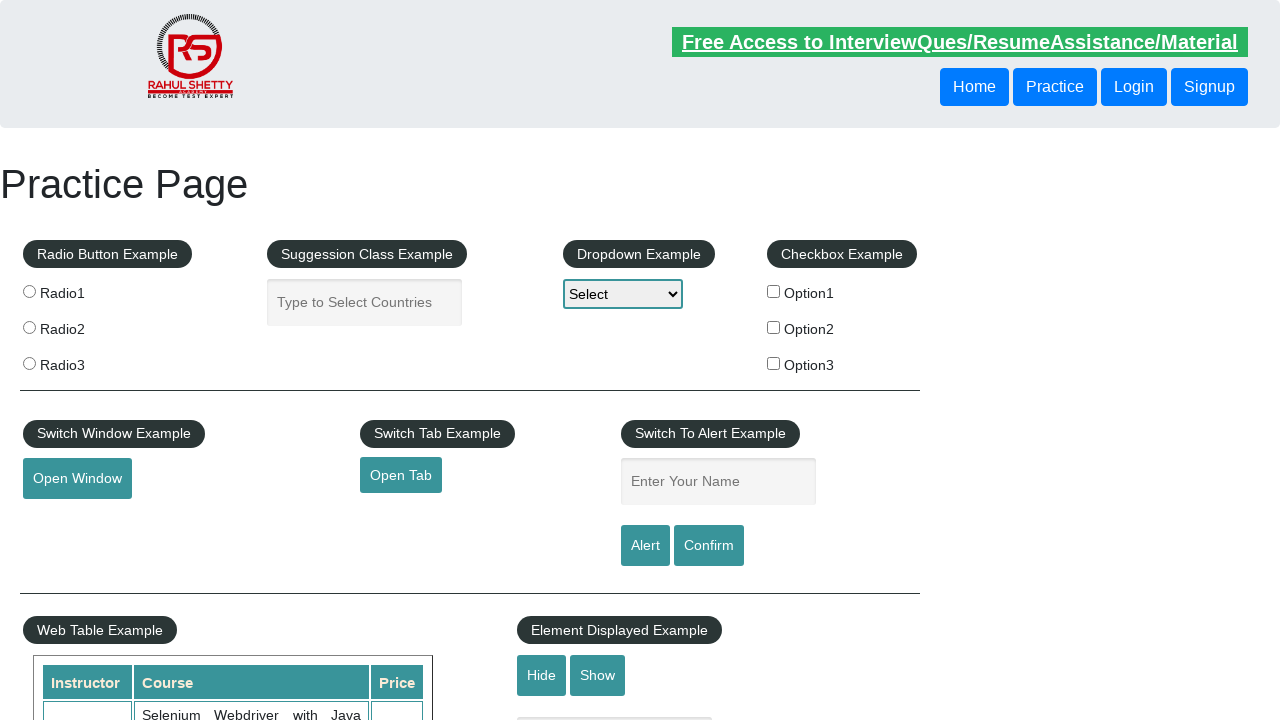

Clicked lifetime access link within iframe at (307, 360) on #courses-iframe >> internal:control=enter-frame >> a[href*='lifetime-access']:vi
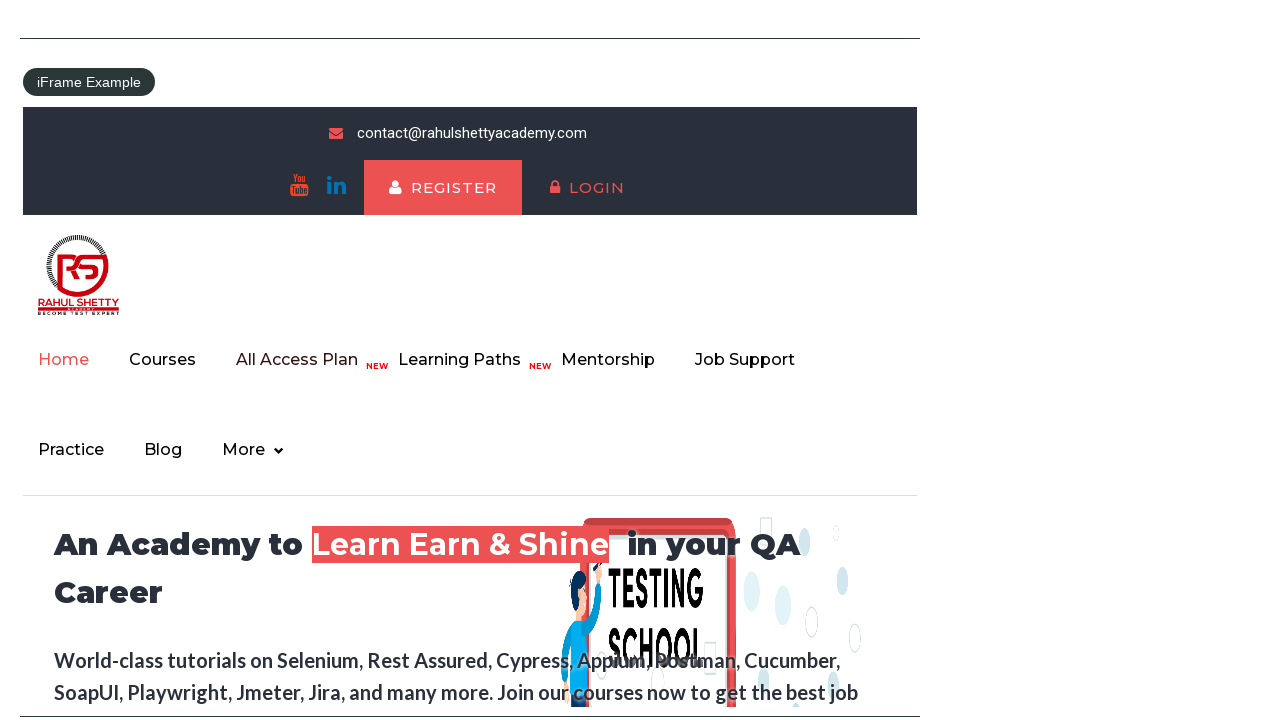

Retrieved count value from iframe
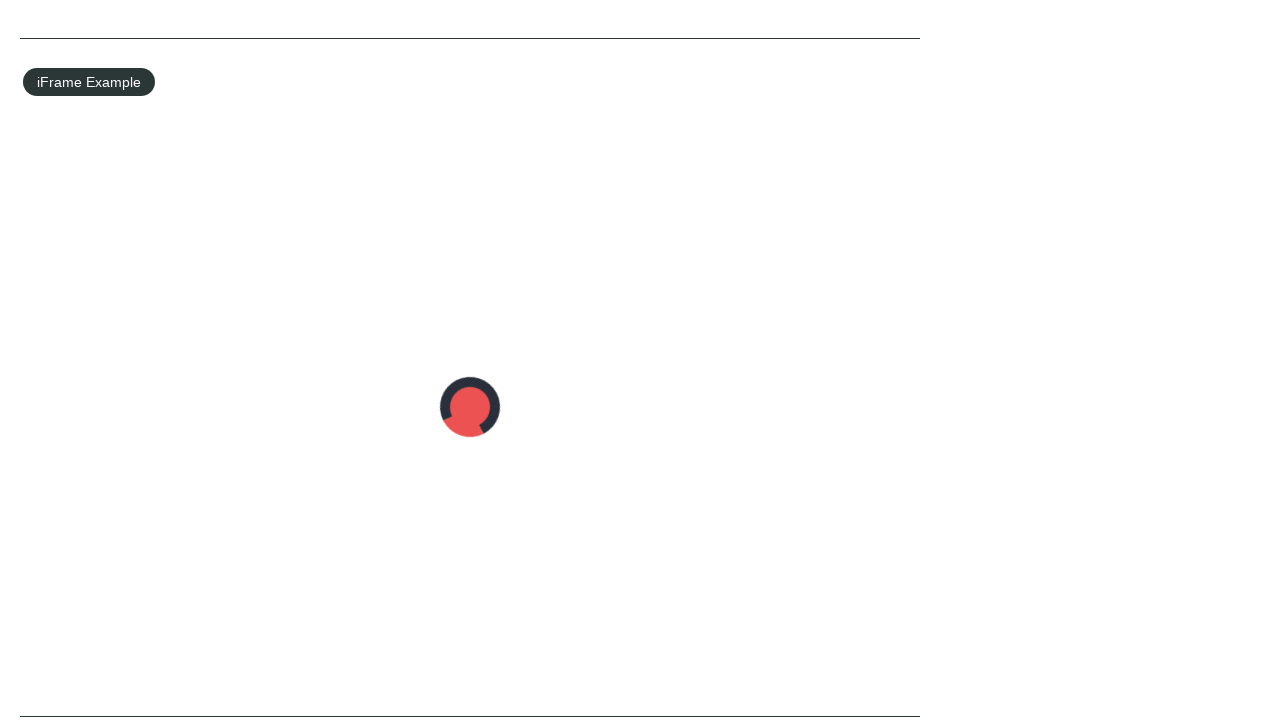

Verified count value equals '13,522'
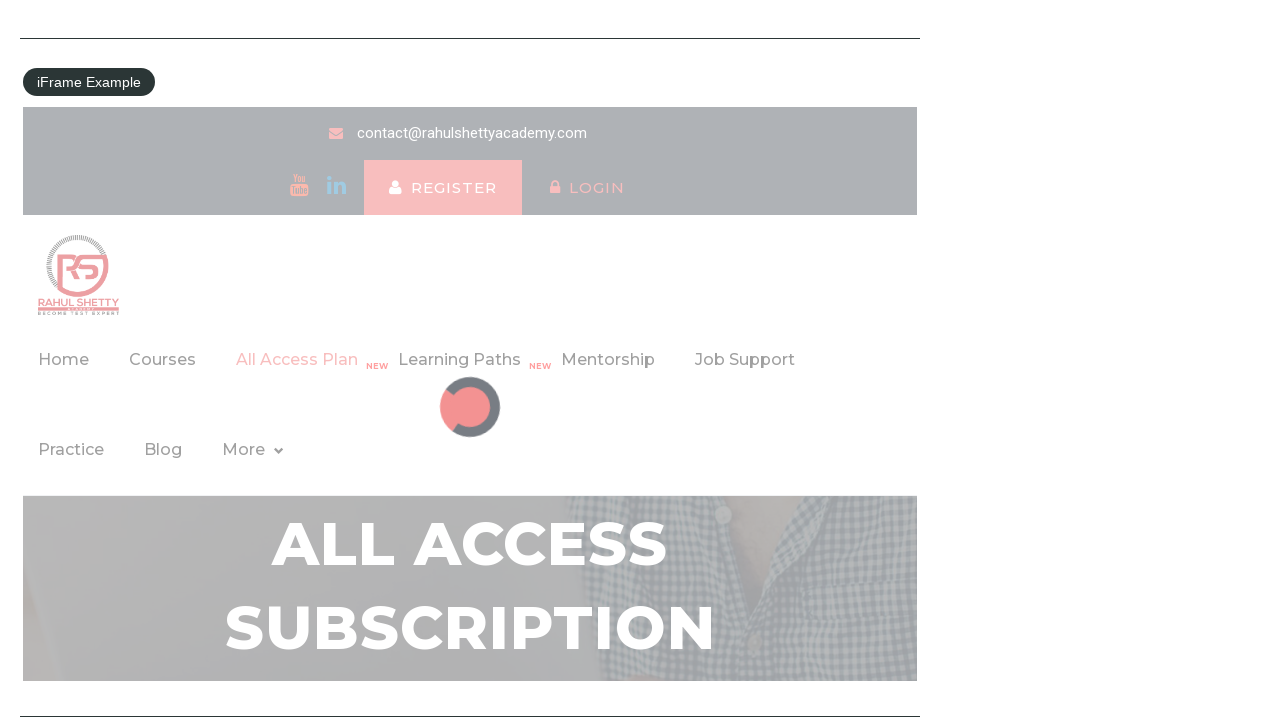

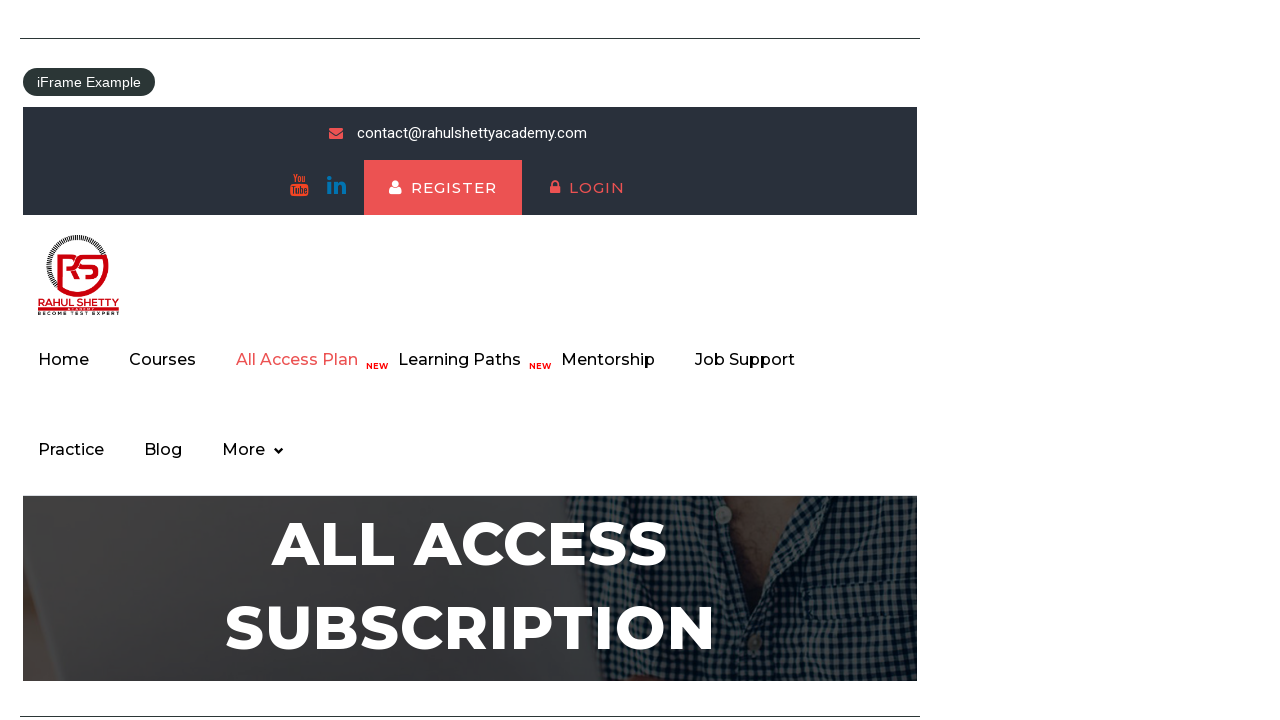